Navigates to an online piano website and automatically plays all piano keys by clicking each button in sequence

Starting URL: https://online-pianino.ru/

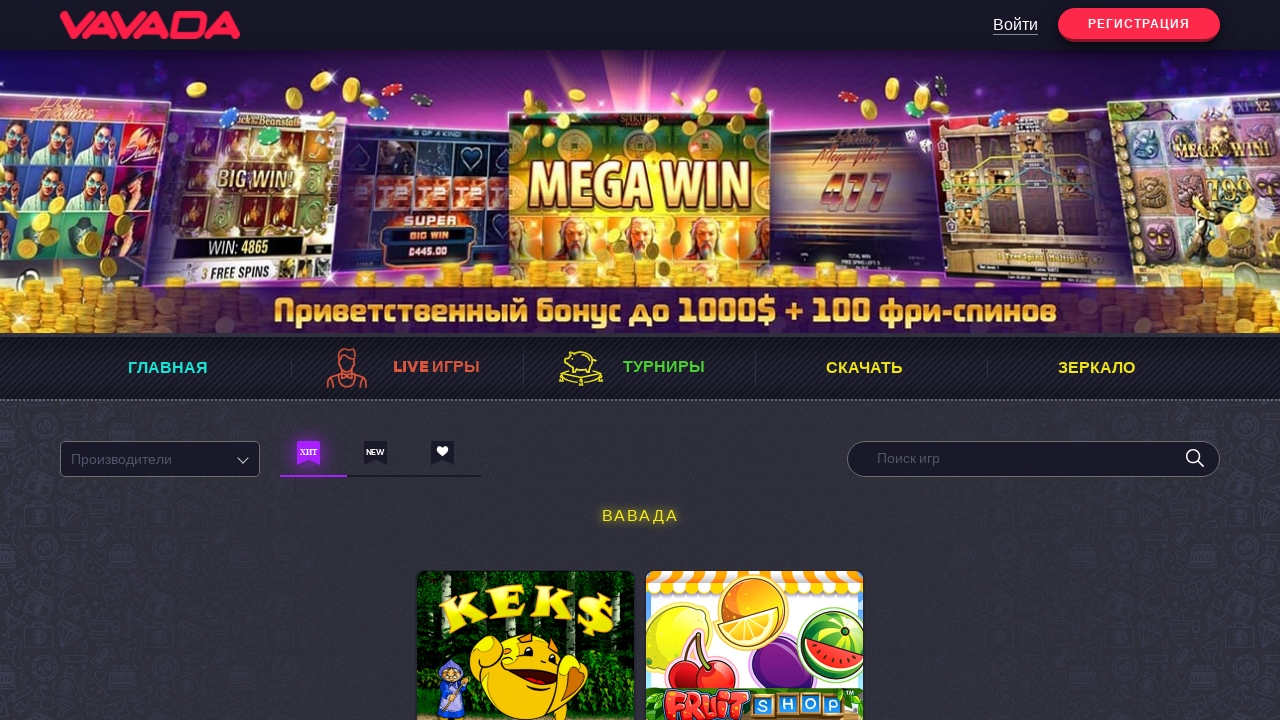

Located all piano key buttons on the page
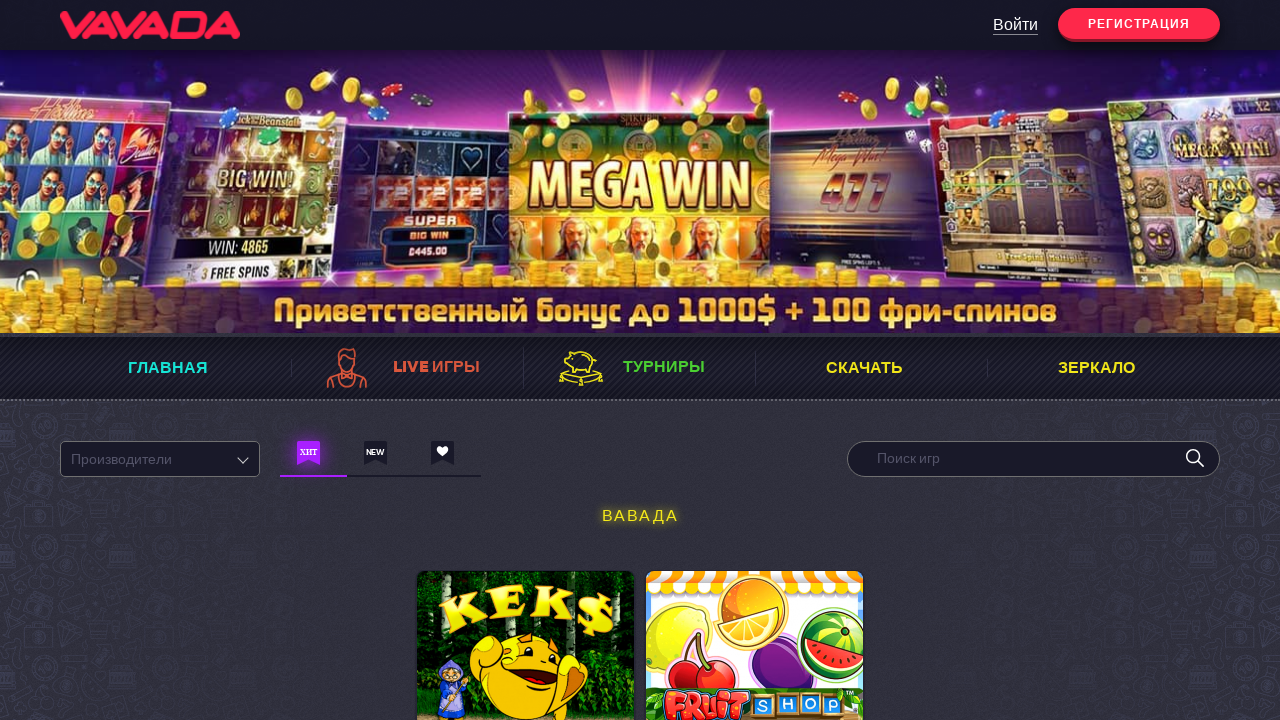

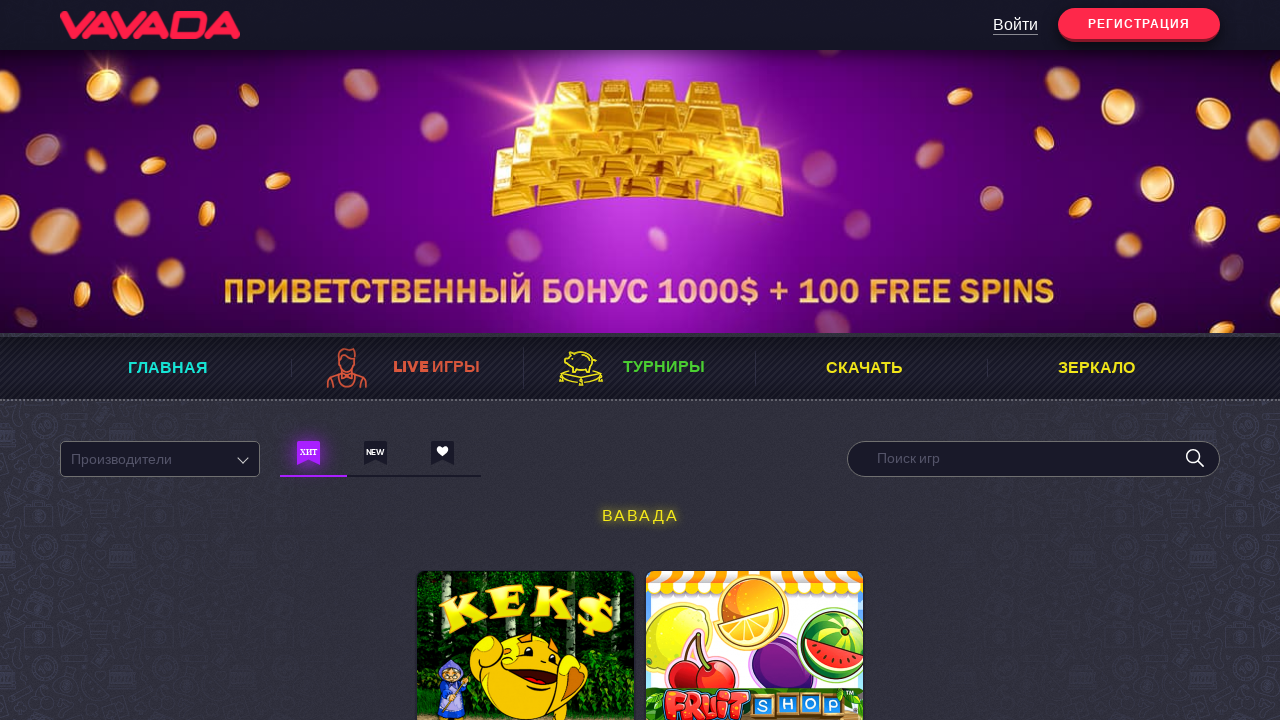